Tests iframe handling on jQueryUI by navigating to the Selectable demo, switching to an iframe, clicking multiple selectable list items, then switching back to the parent frame and clicking the Demos link.

Starting URL: https://jqueryui.com/selectable/

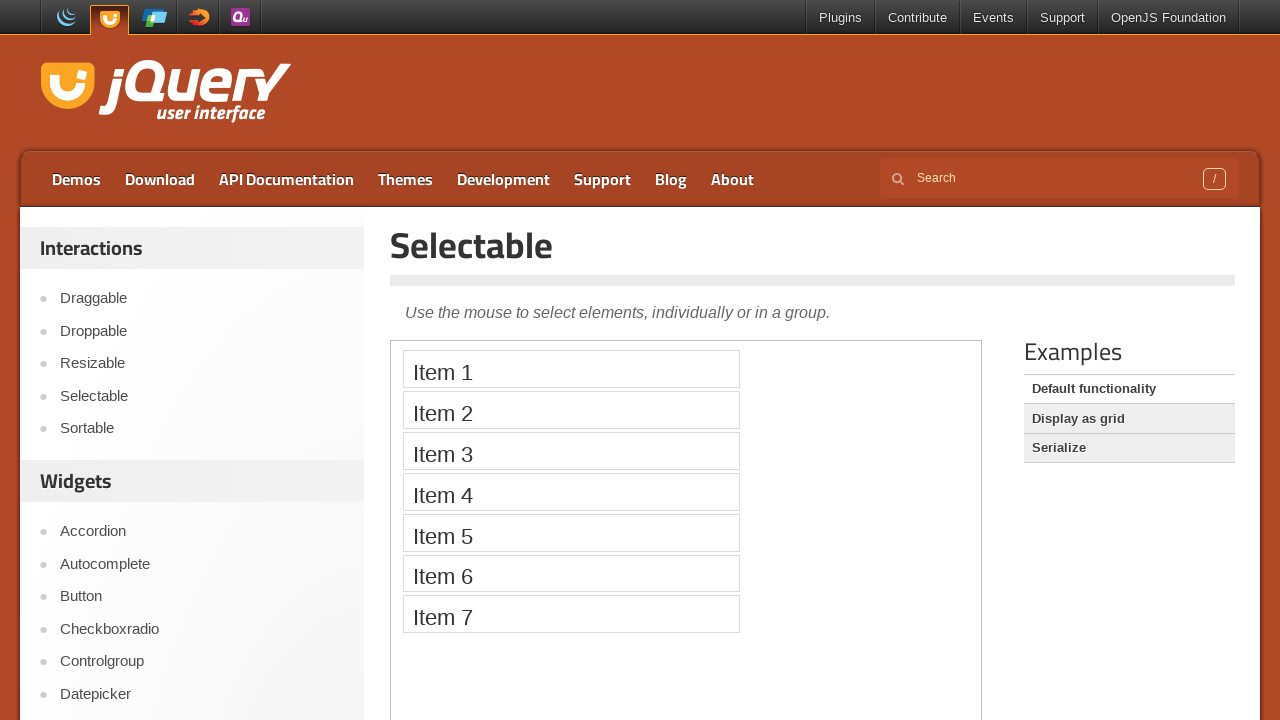

Clicked Selectable link to navigate to the demo at (813, 245) on text=Selectable
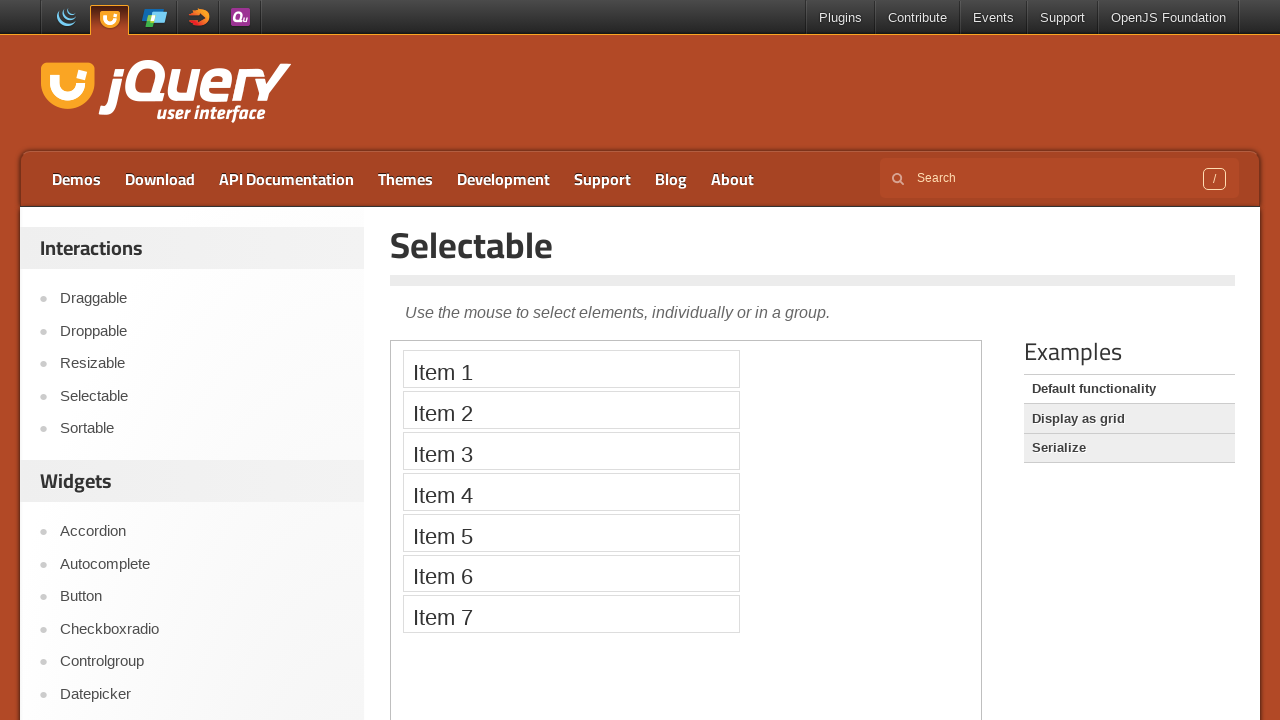

Located and switched to the demo iframe
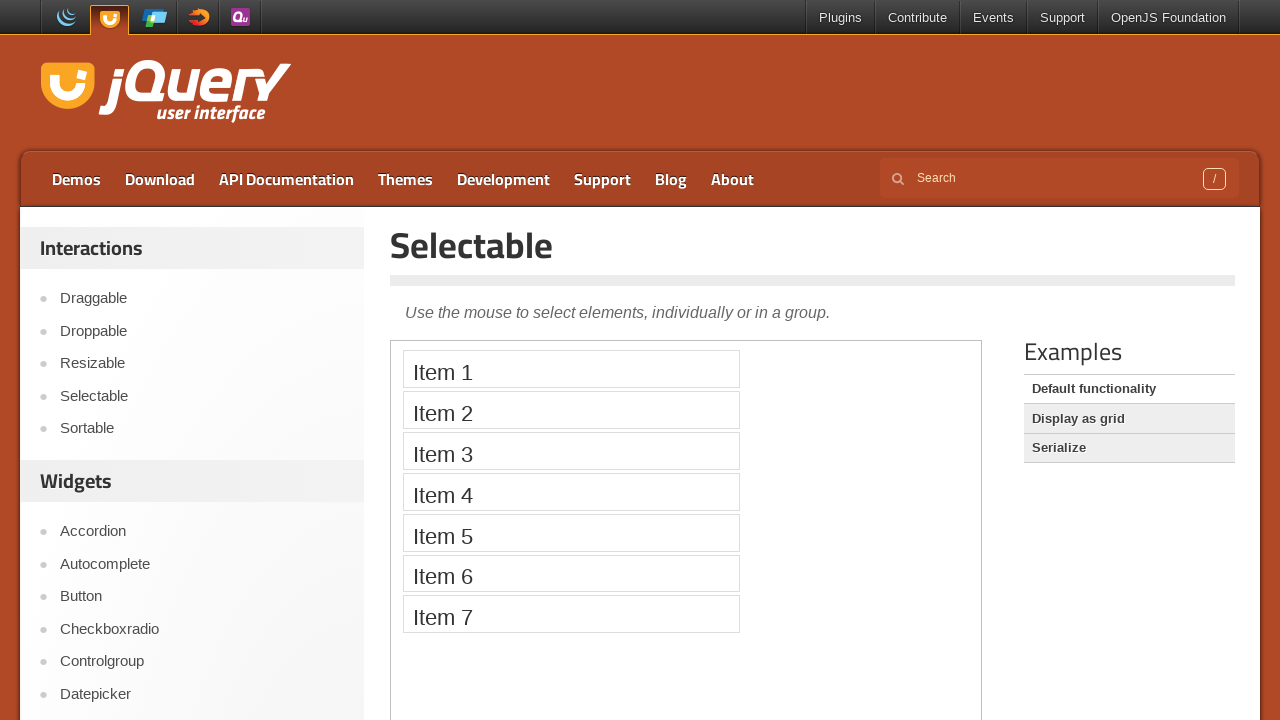

Clicked Item 3 in the selectable list at (571, 451) on .demo-frame >> internal:control=enter-frame >> xpath=//ol[@id='selectable']/li[3
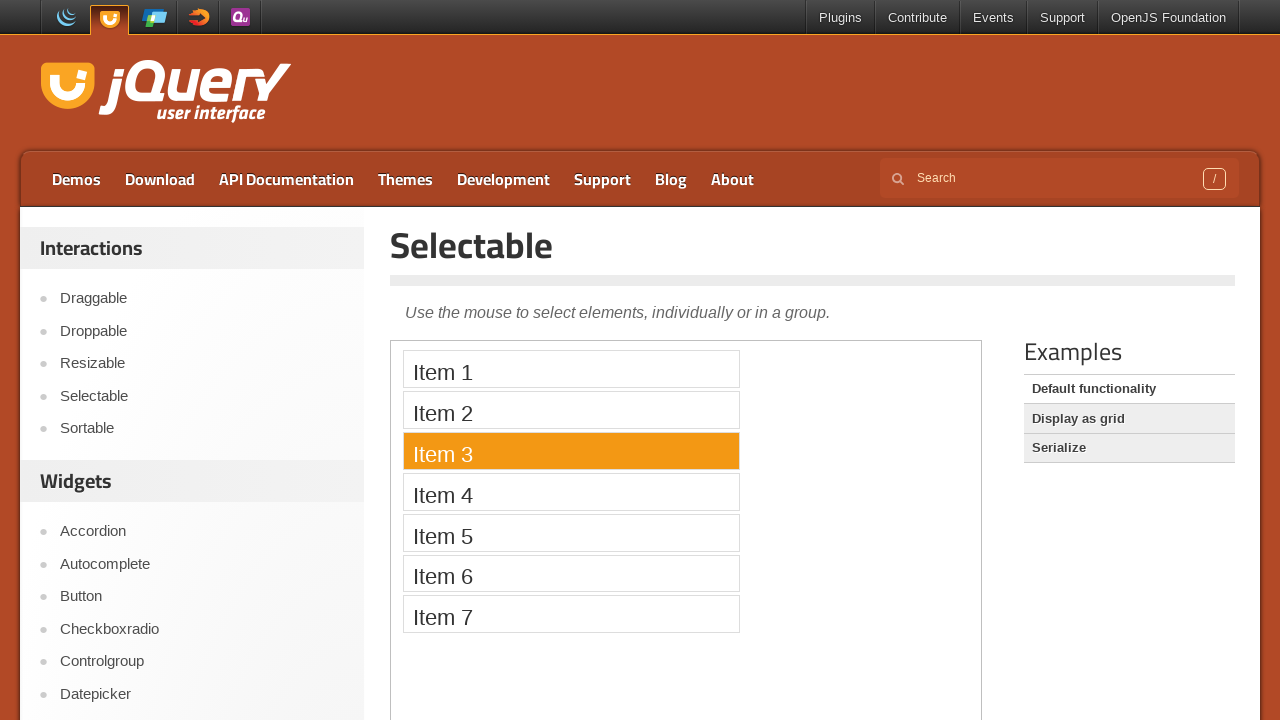

Clicked Item 4 in the selectable list at (571, 492) on .demo-frame >> internal:control=enter-frame >> xpath=//ol[@id='selectable']/li[4
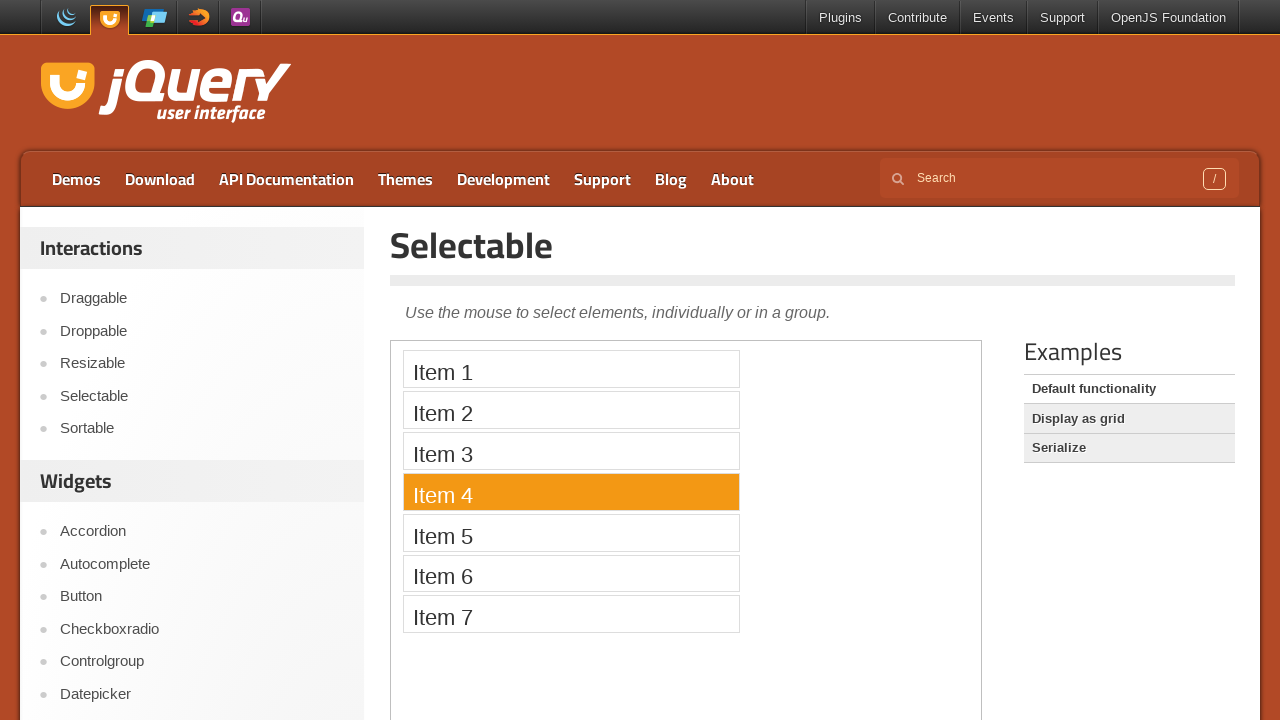

Clicked Item 5 in the selectable list at (571, 532) on .demo-frame >> internal:control=enter-frame >> xpath=//ol[@id='selectable']/li[5
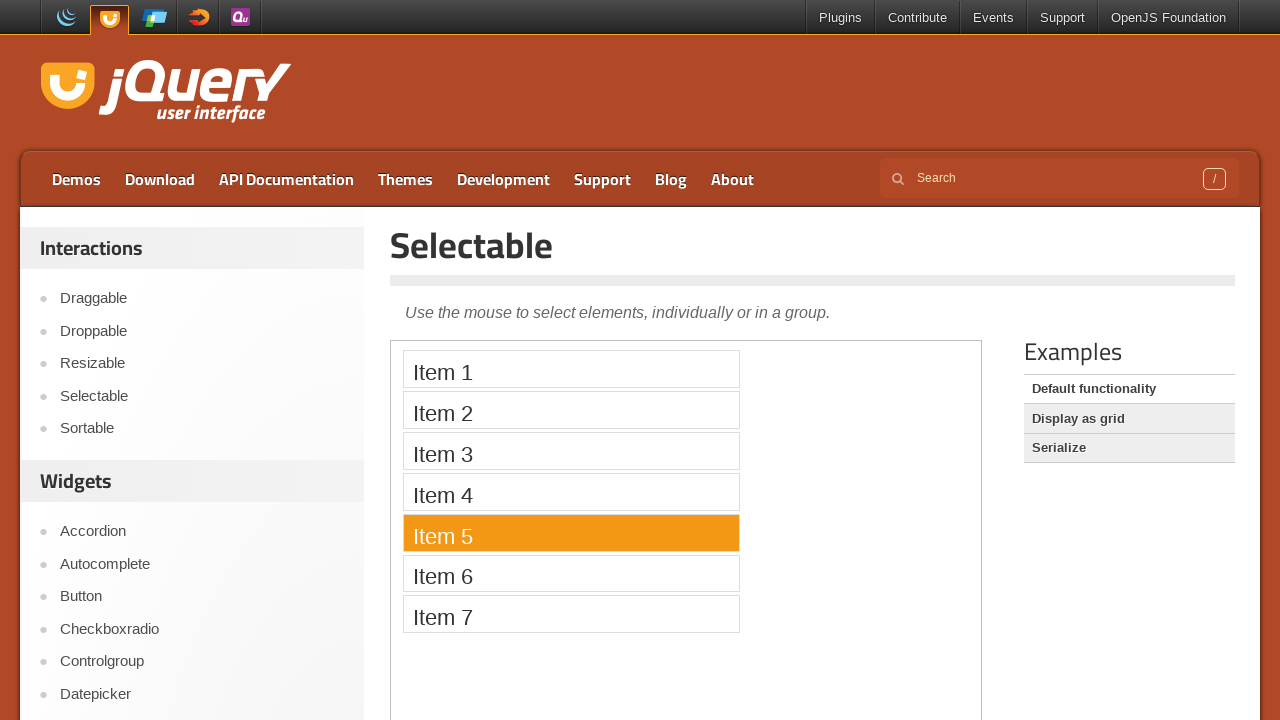

Clicked Item 7 in the selectable list at (571, 614) on .demo-frame >> internal:control=enter-frame >> xpath=//ol[@id='selectable']/li[7
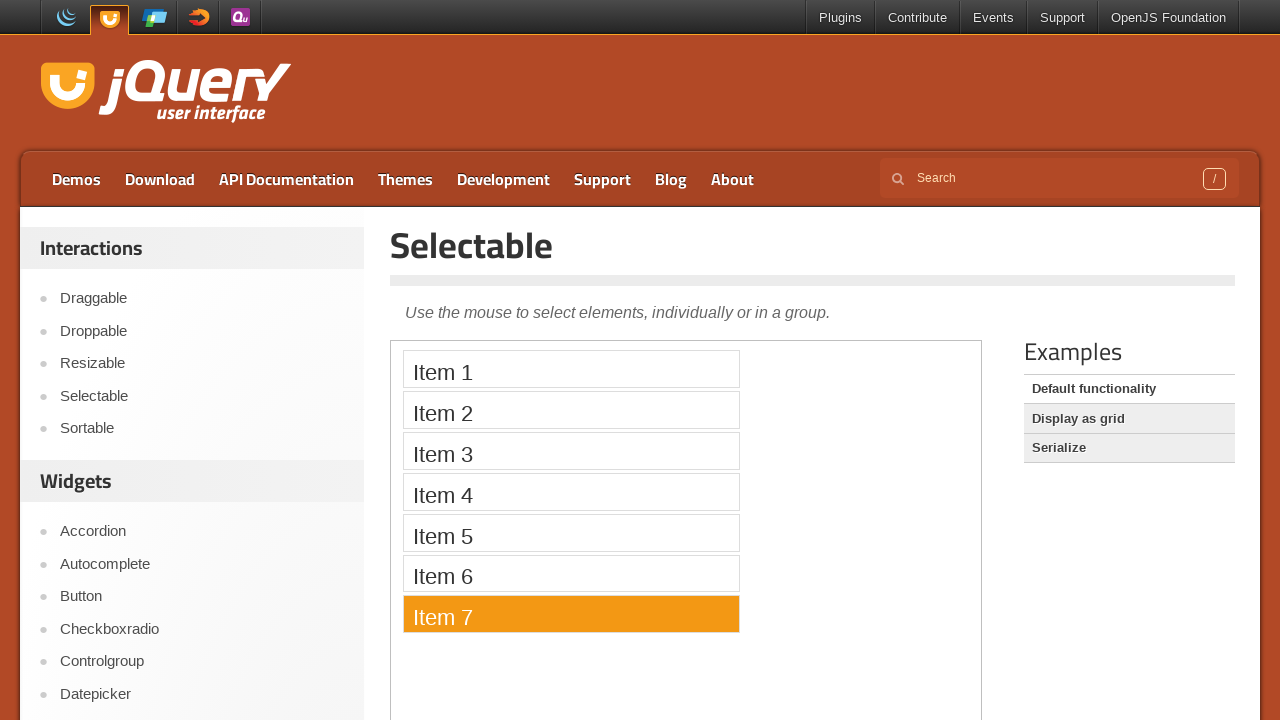

Clicked Demos link to return to the main demos page at (76, 179) on text=Demos
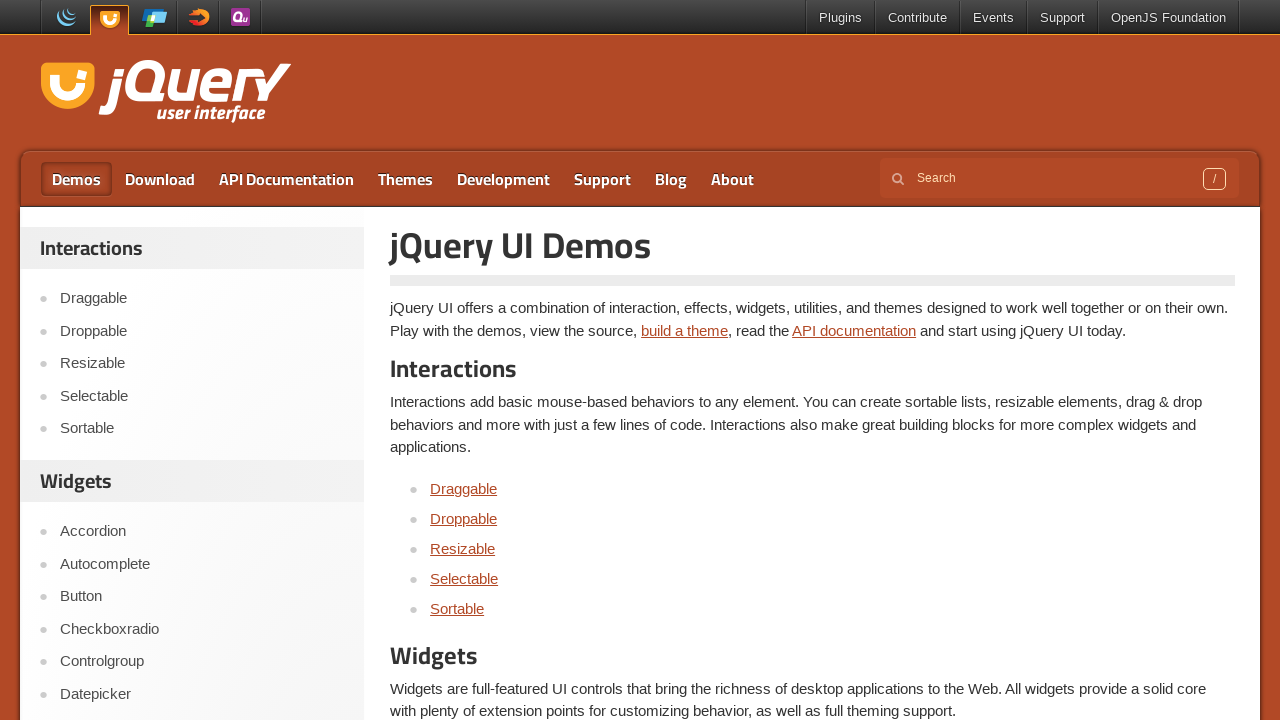

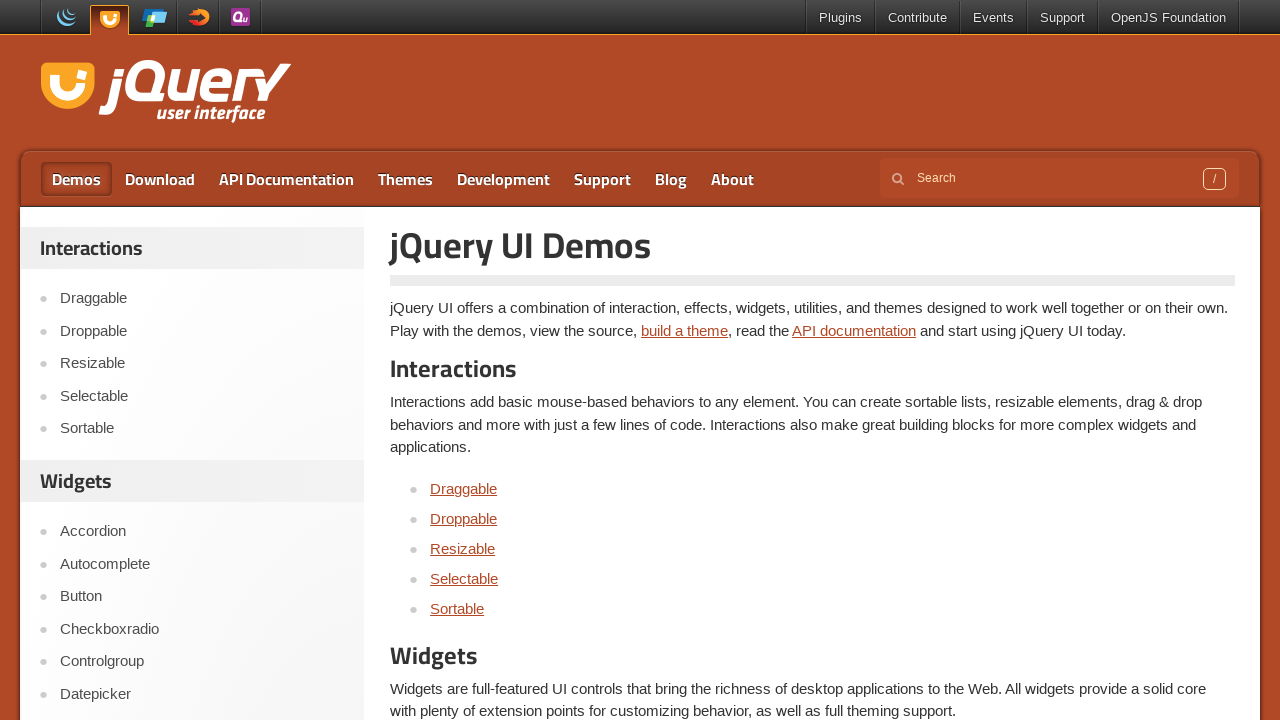